Tests YouTube video playback by navigating to a video page, clicking the play button, and waiting for the video element to load.

Starting URL: https://www.youtube.com/watch?v=dQw4w9WgXcQ

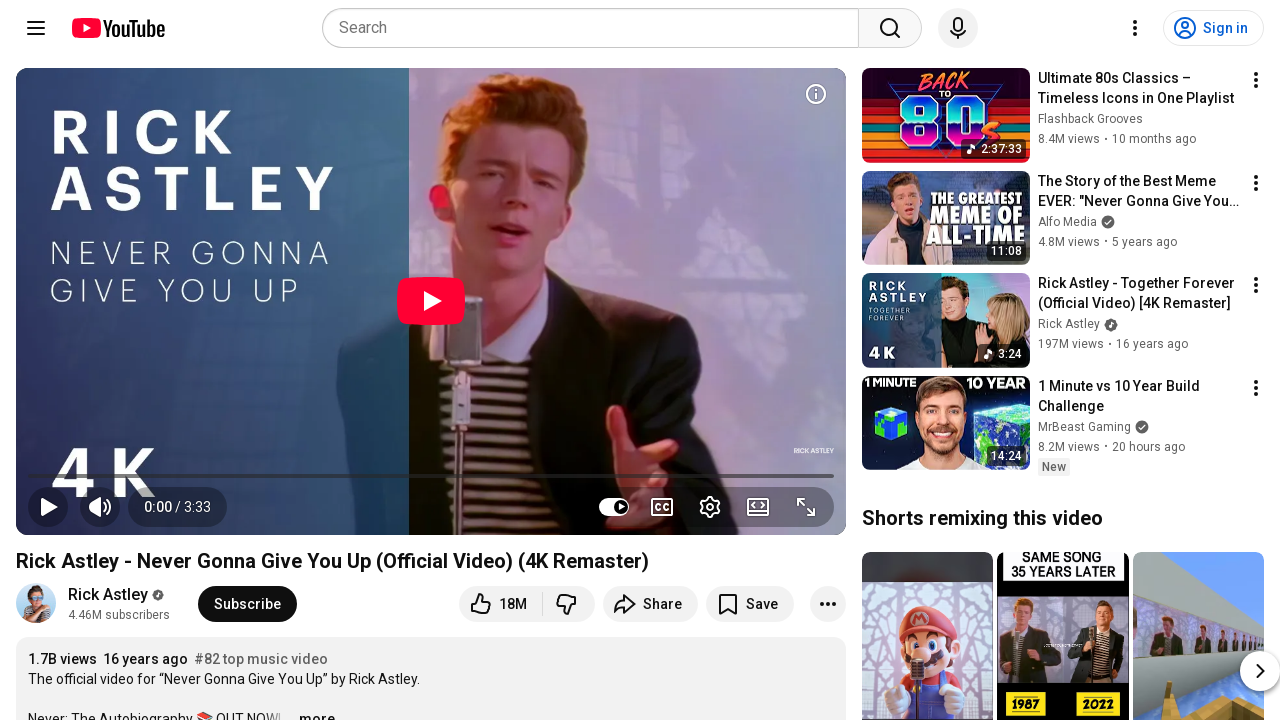

Clicked play button to start video playback at (431, 301) on button[title='Play']
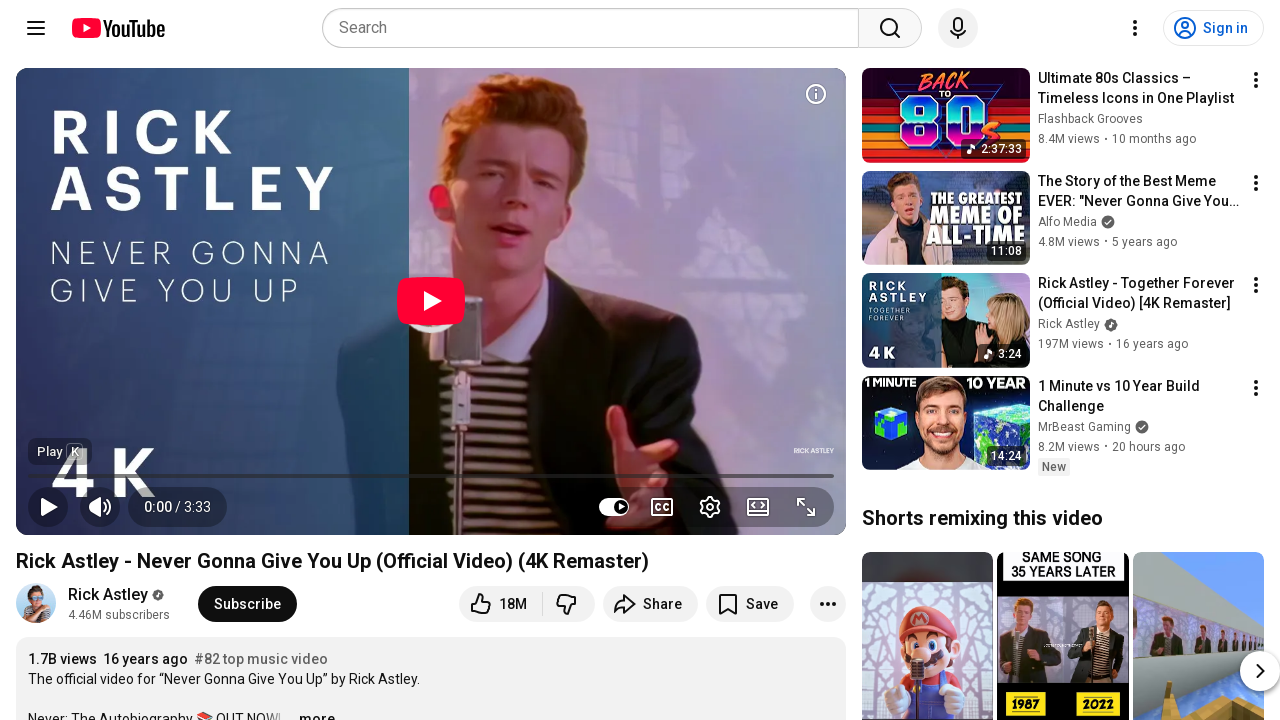

Video element loaded and is ready
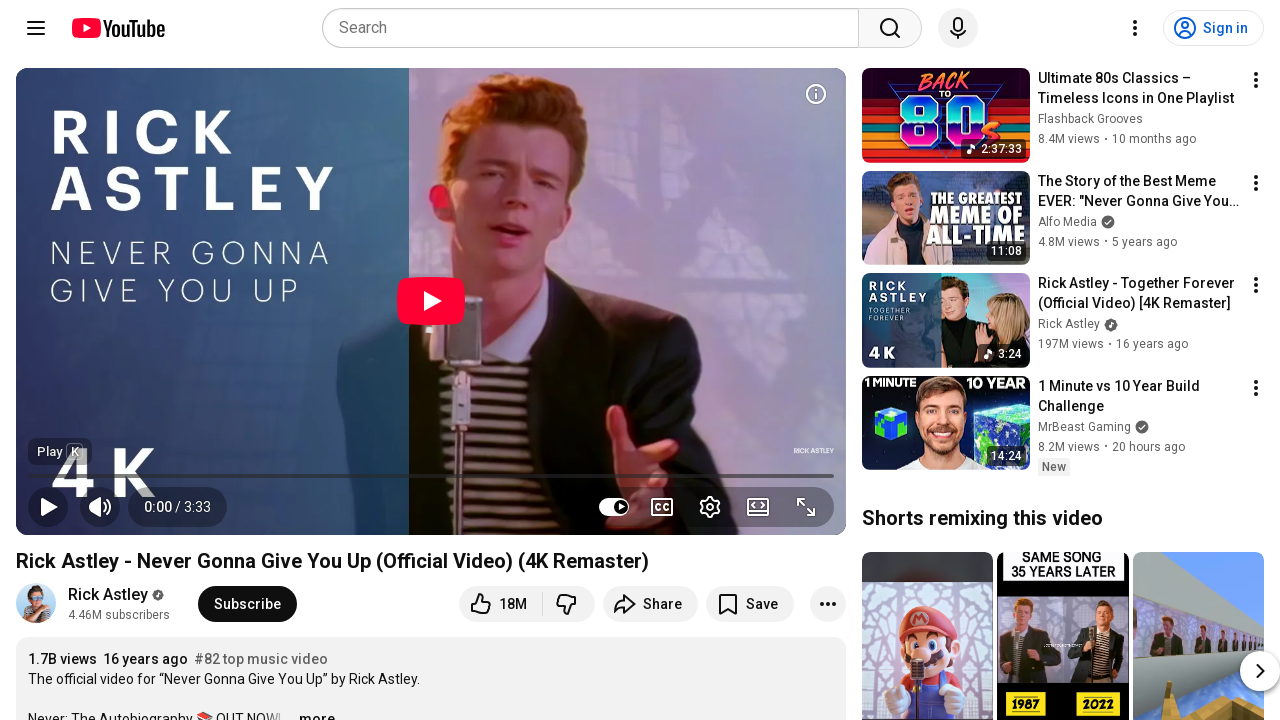

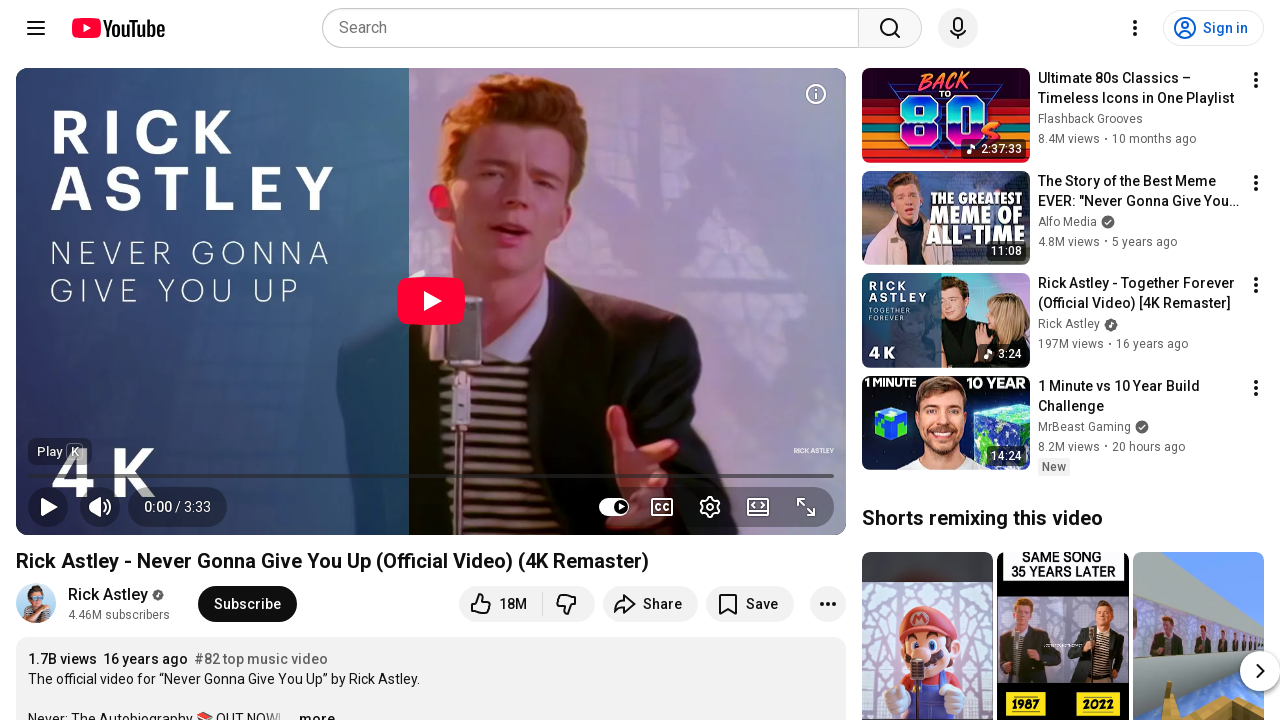